Navigates to Apple's iPhone shop page and clicks on the first product card to open product details overlay.

Starting URL: https://www.apple.com/shop/buy-iphone

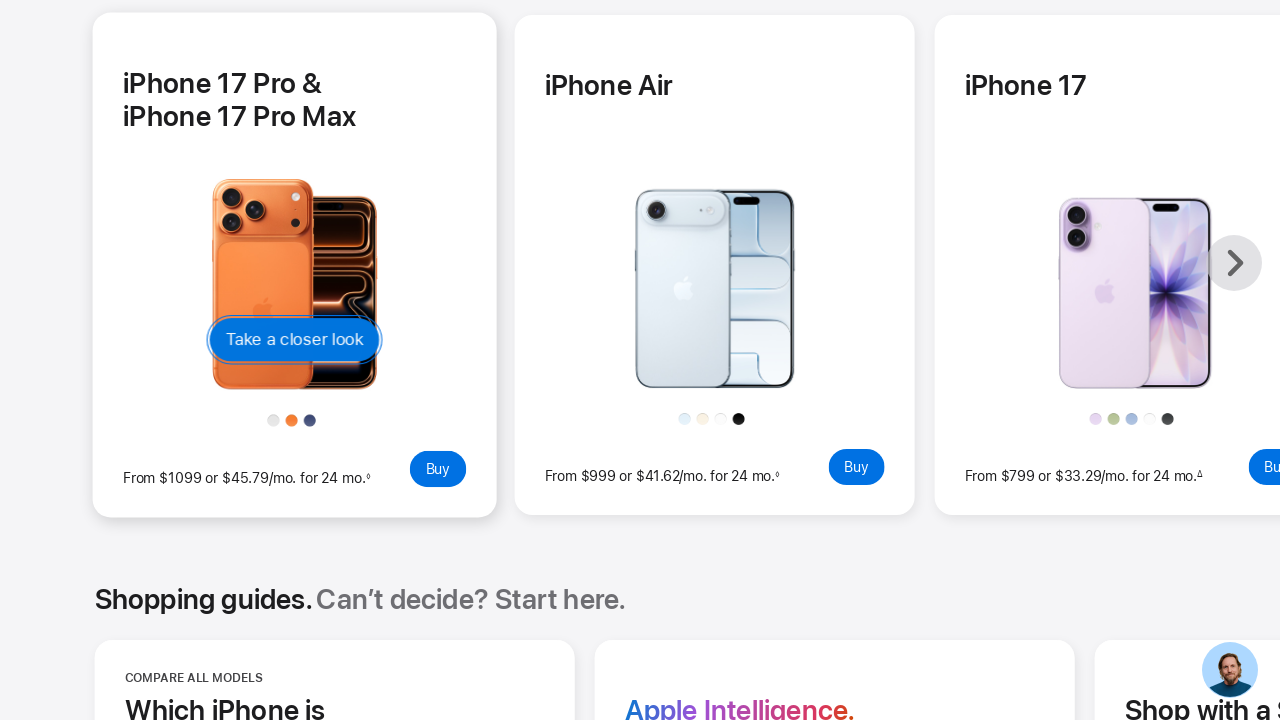

Navigated to Apple's iPhone shop page
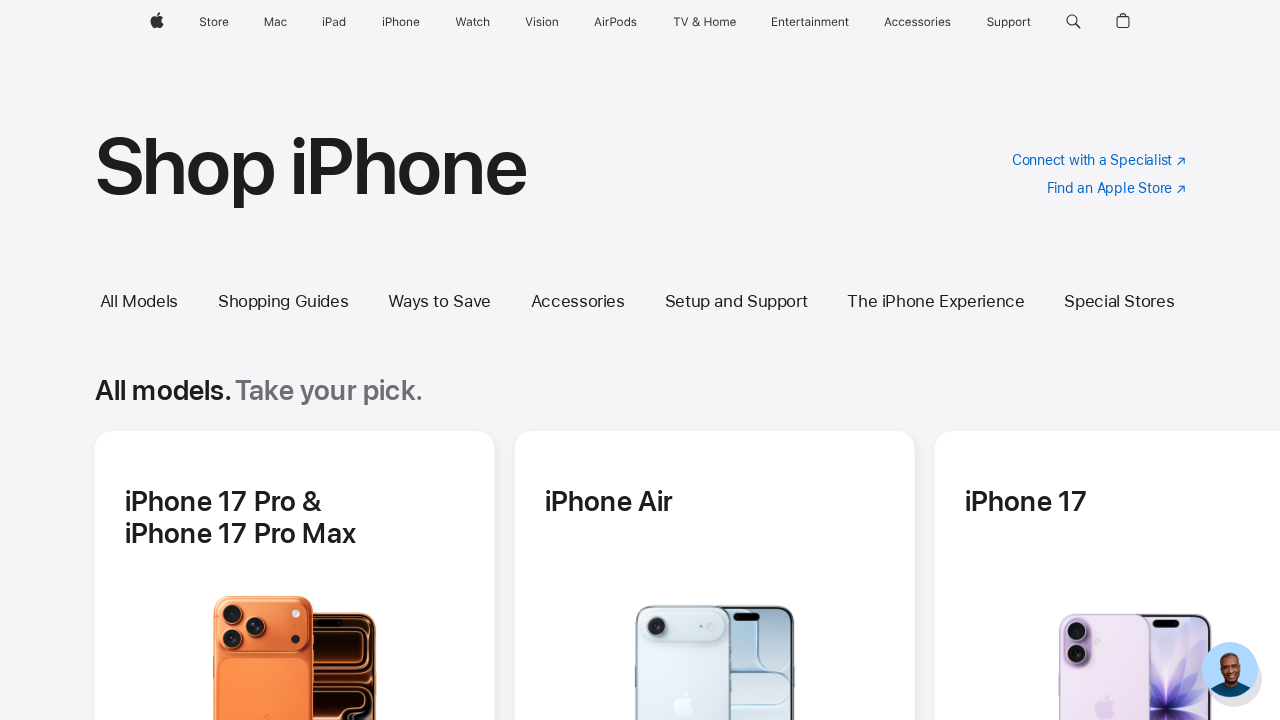

Clicked on the first iPhone product card at (295, 470) on .rf-hcard-40 >> nth=0
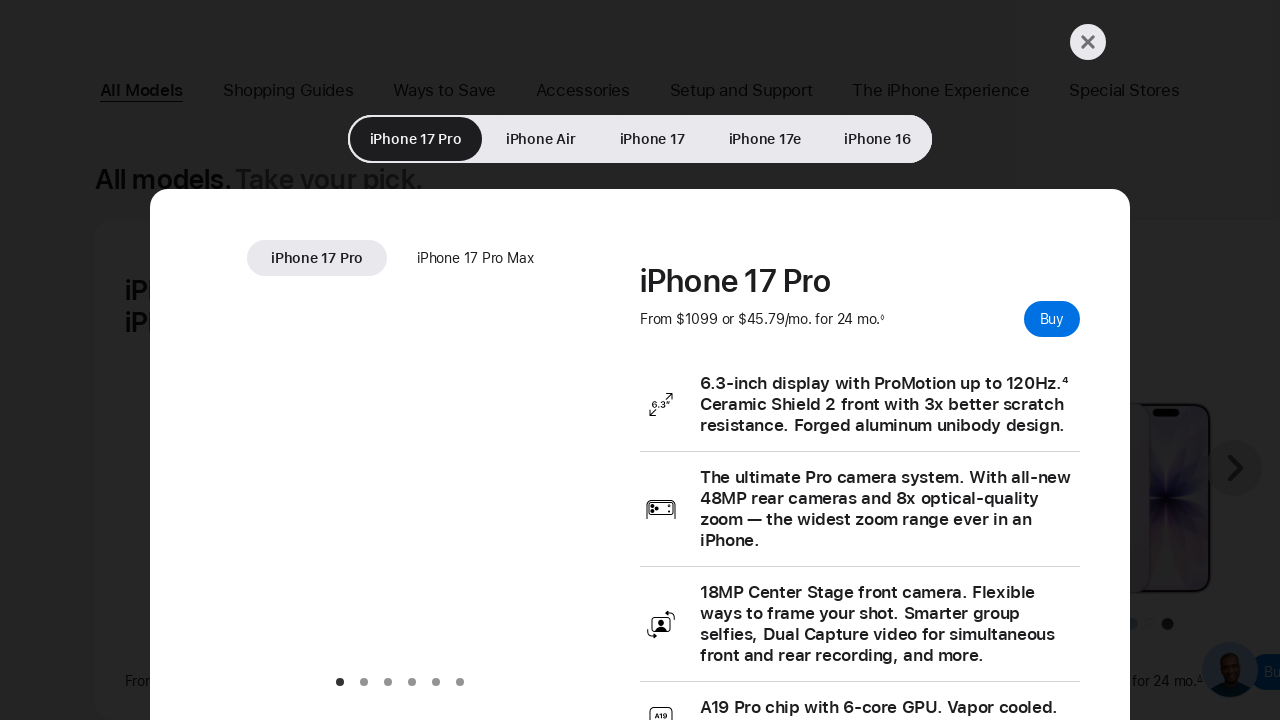

Product details overlay appeared
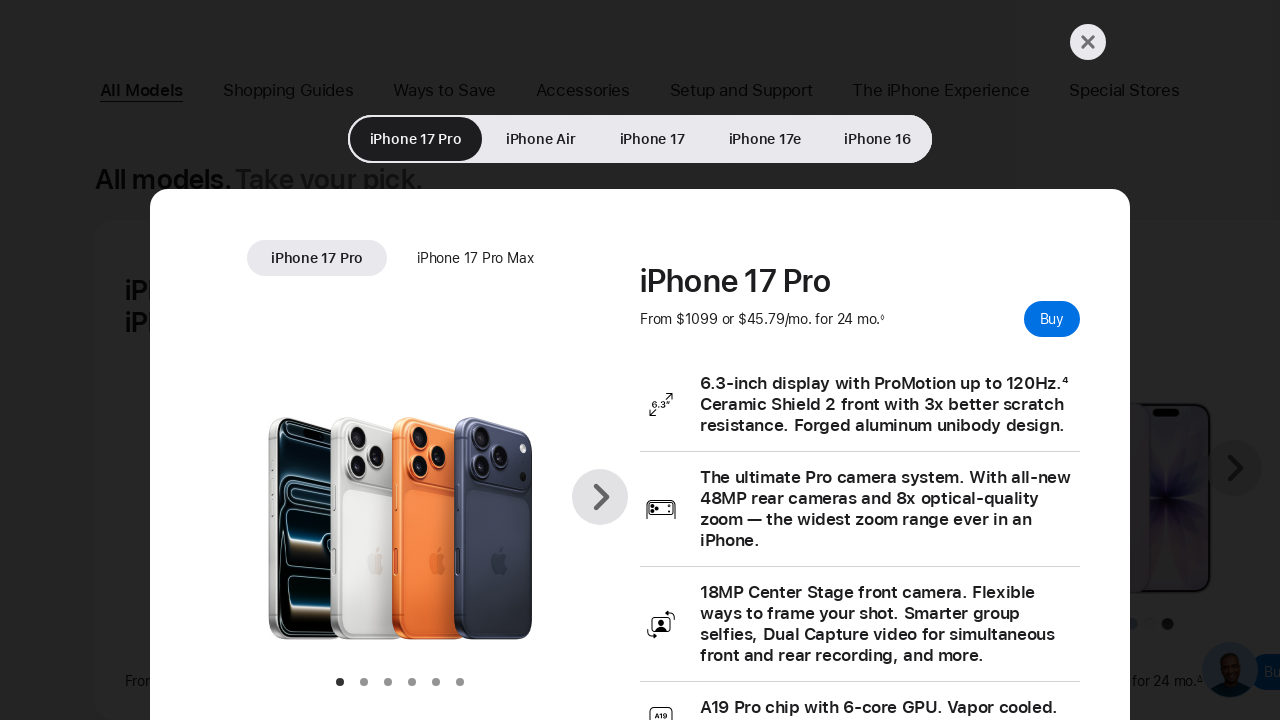

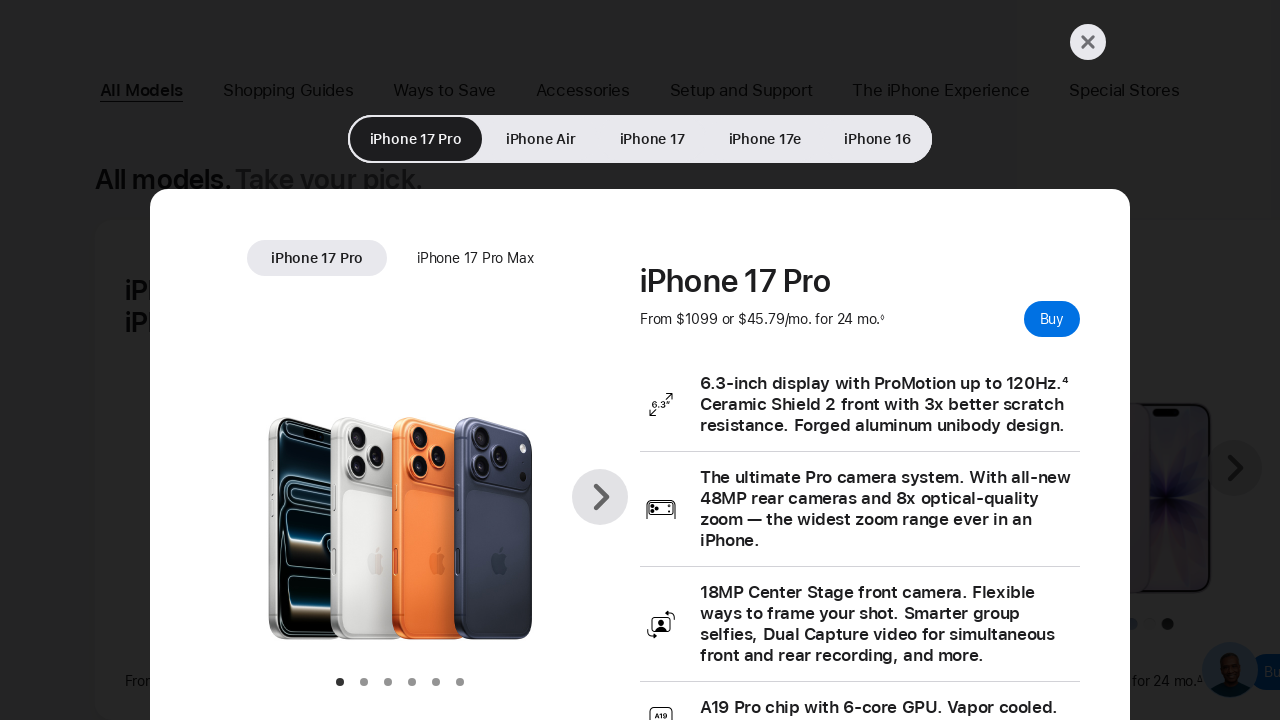